Verifies that the H1 heading "Buttons" is visible on the buttons page

Starting URL: https://demoqa.com/buttons

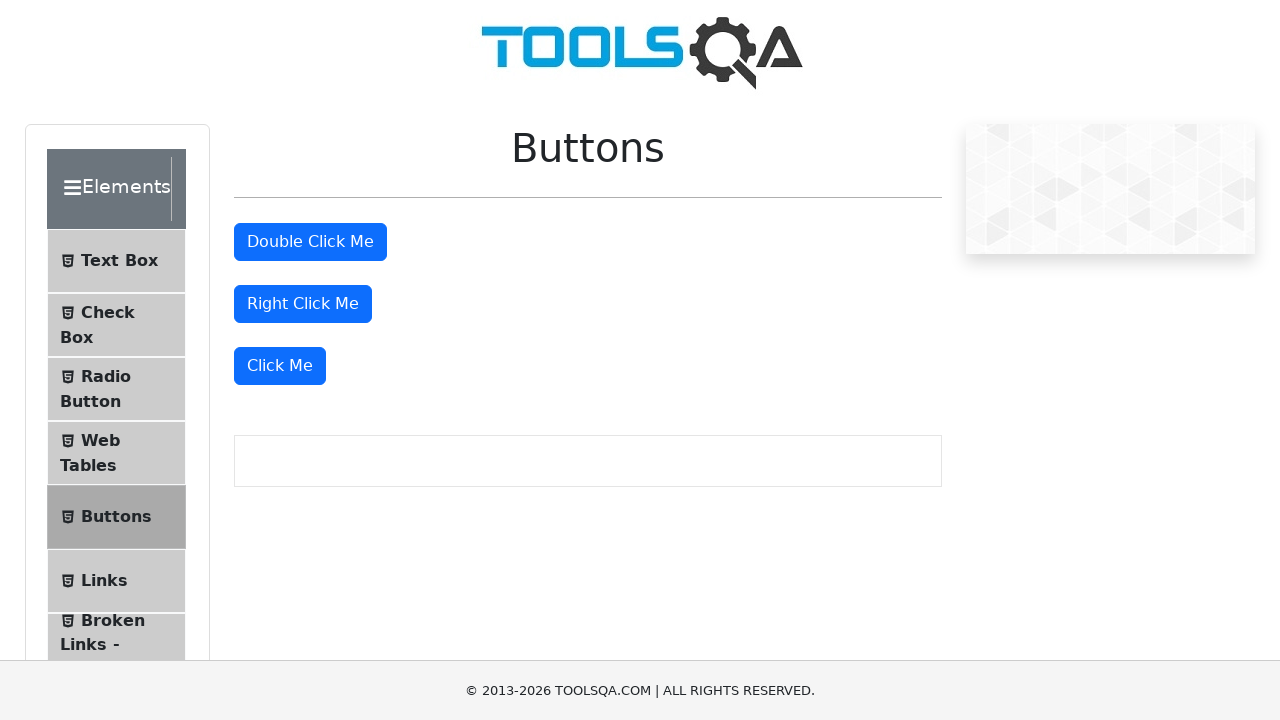

Navigated to buttons page at https://demoqa.com/buttons
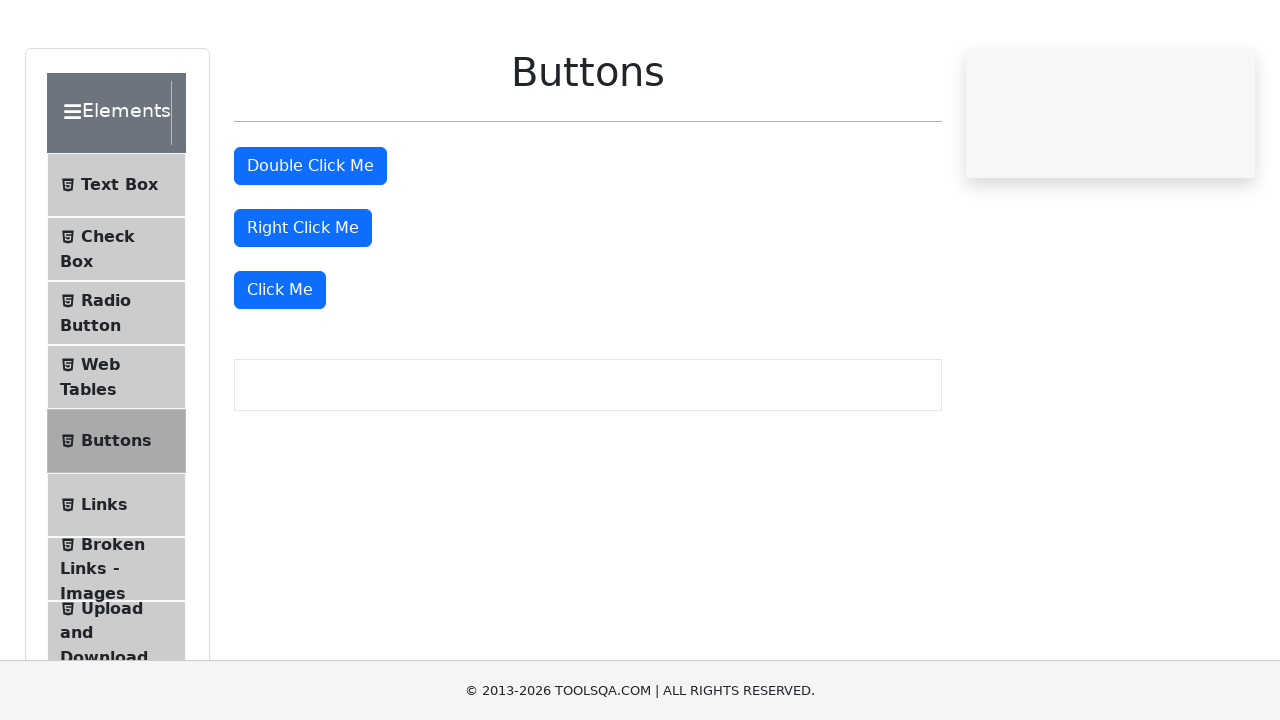

Located H1 heading with name 'Buttons'
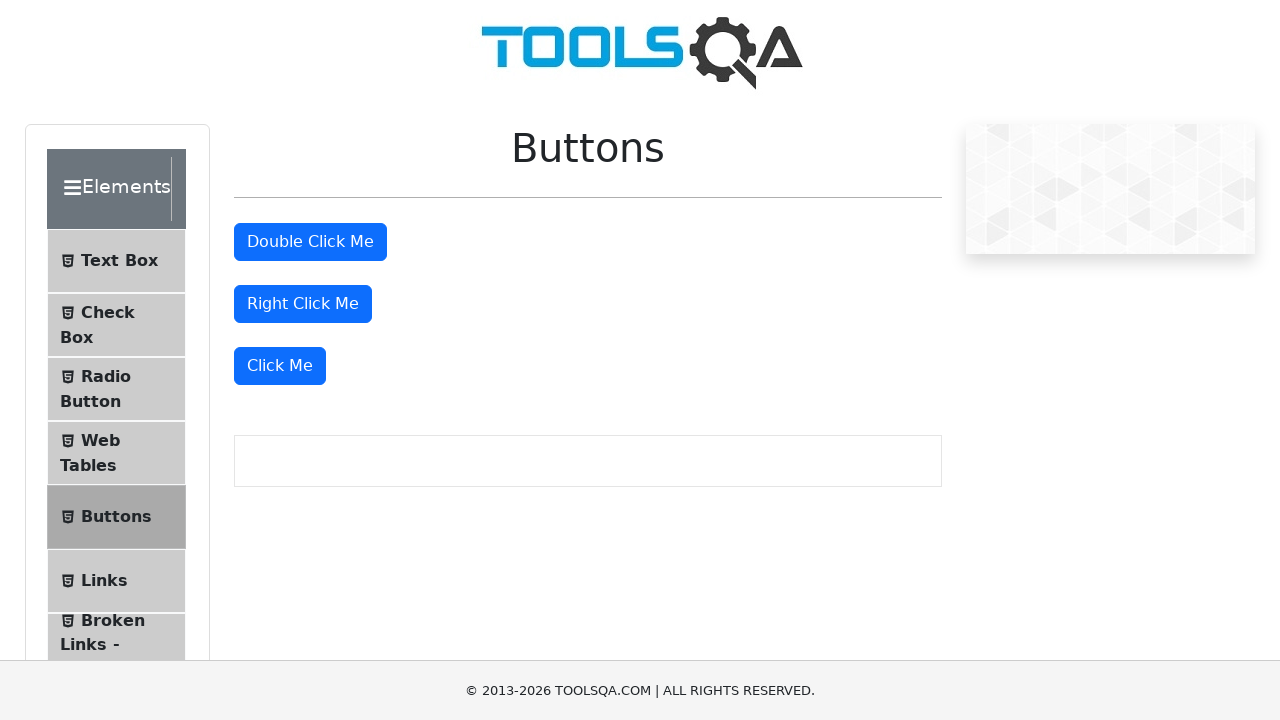

Verified that H1 'Buttons' heading is visible
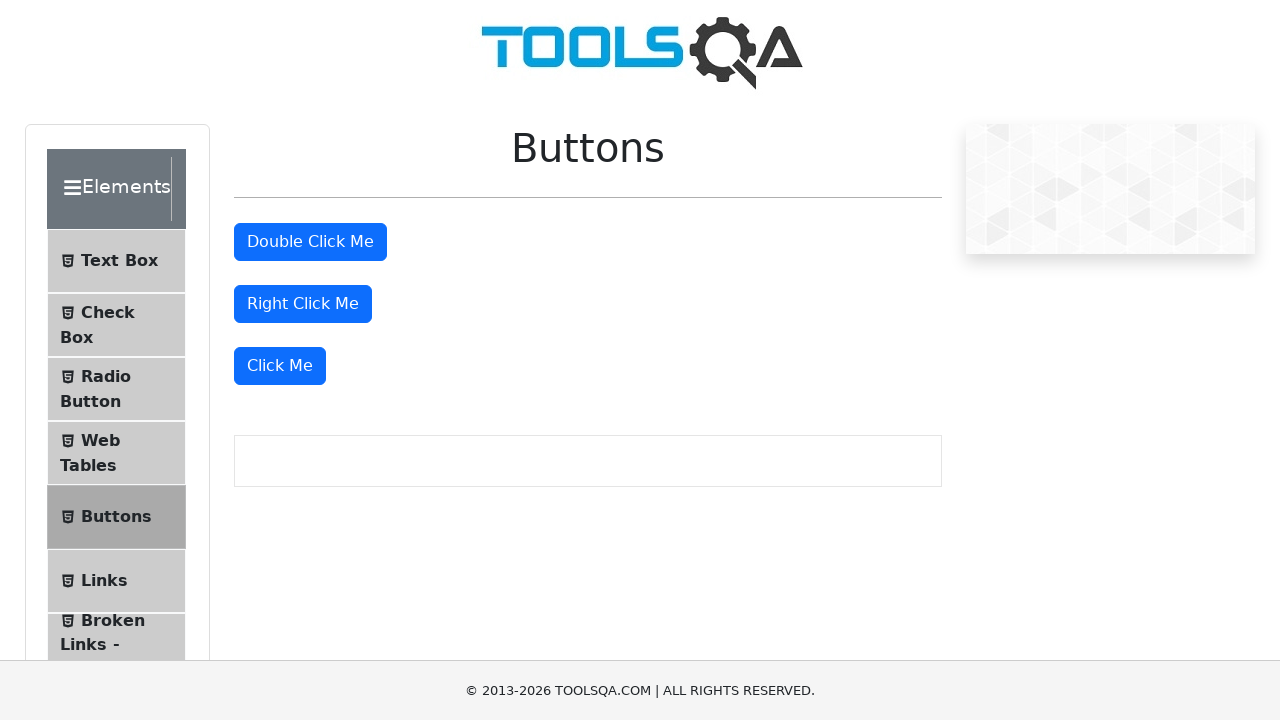

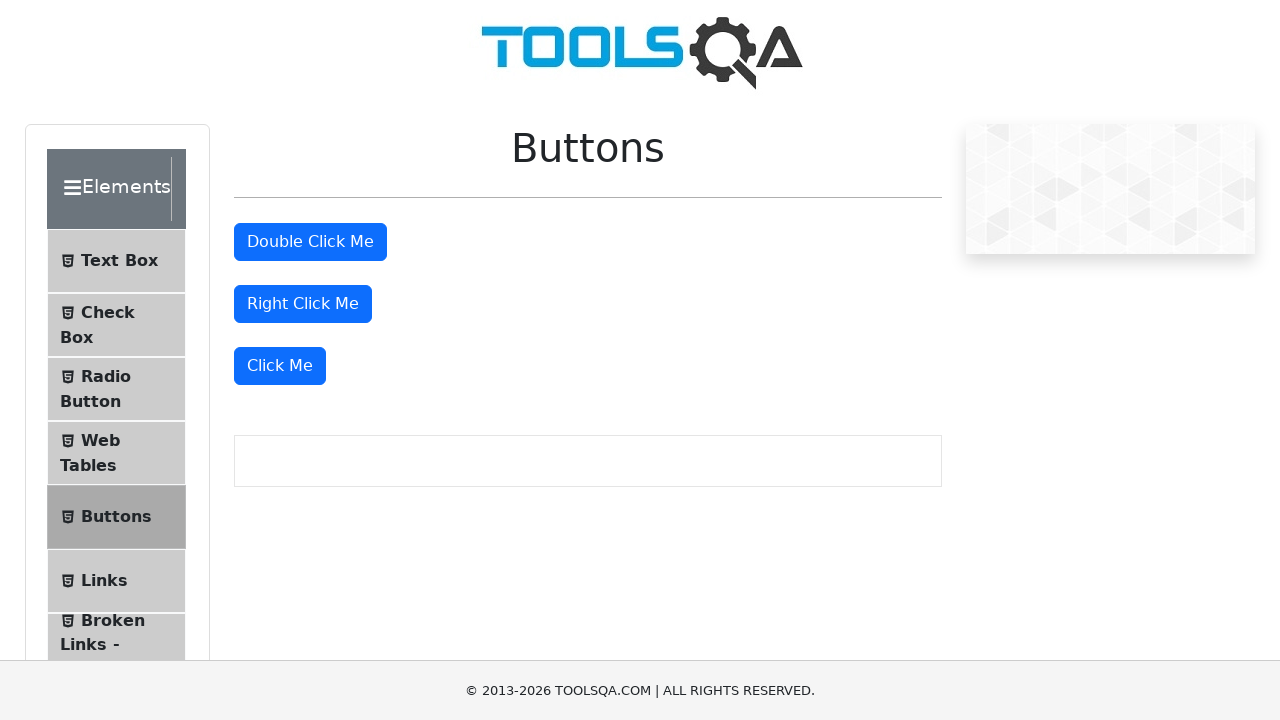